Tests the USDA Export Sales Reporting Query form by selecting a commodity (value 104), selecting a country option, choosing a download output format via radio button, and submitting the form.

Starting URL: https://apps.fas.usda.gov/esrquery/esrq.aspx

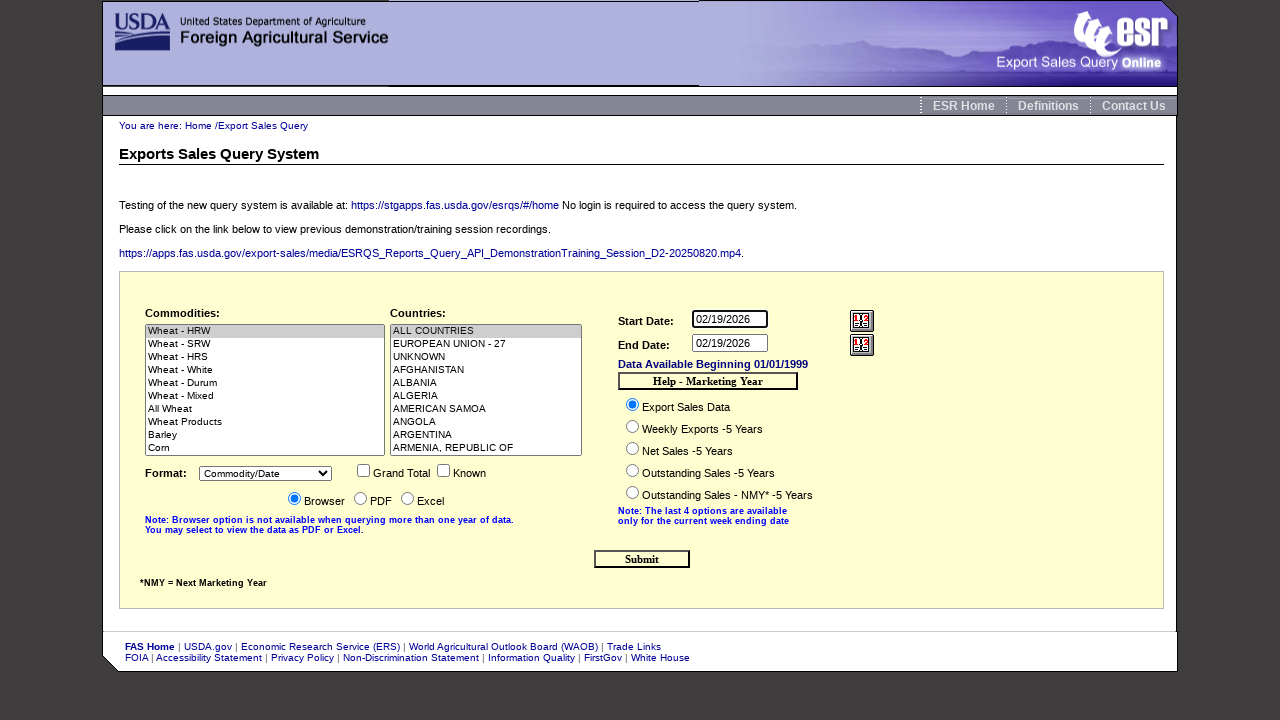

Located commodity dropdown element
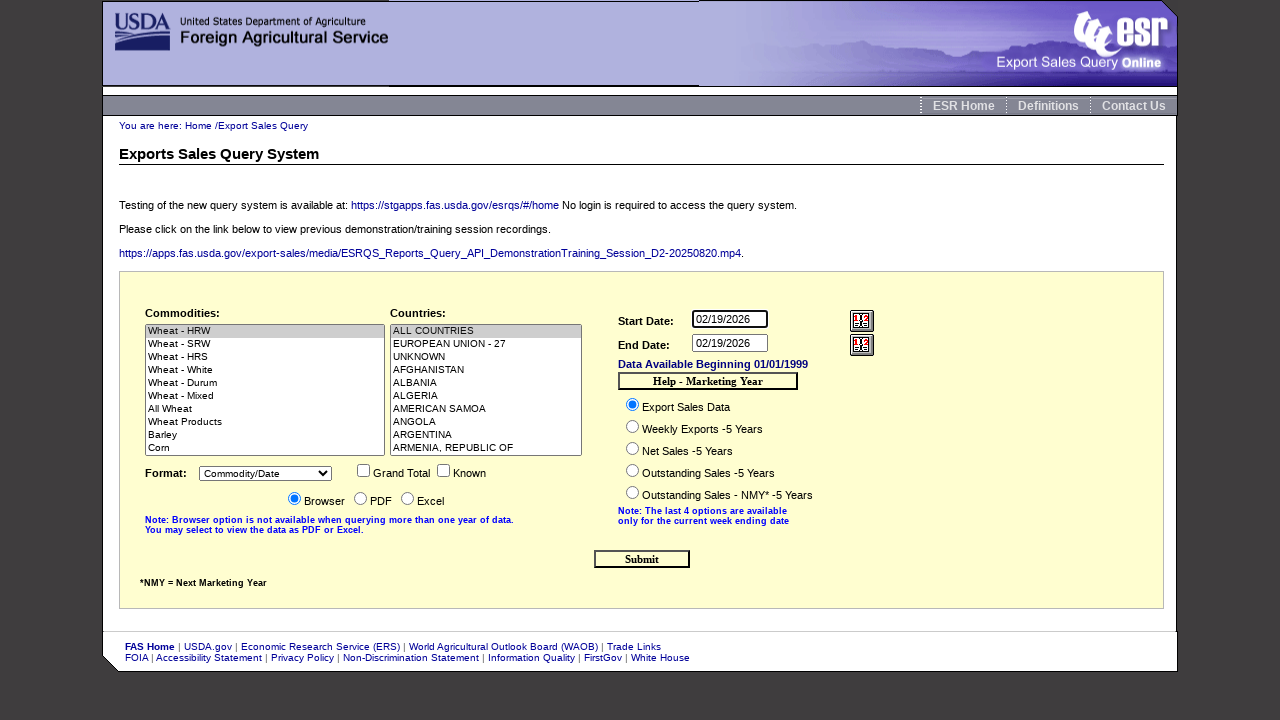

Deselected all options in commodity dropdown
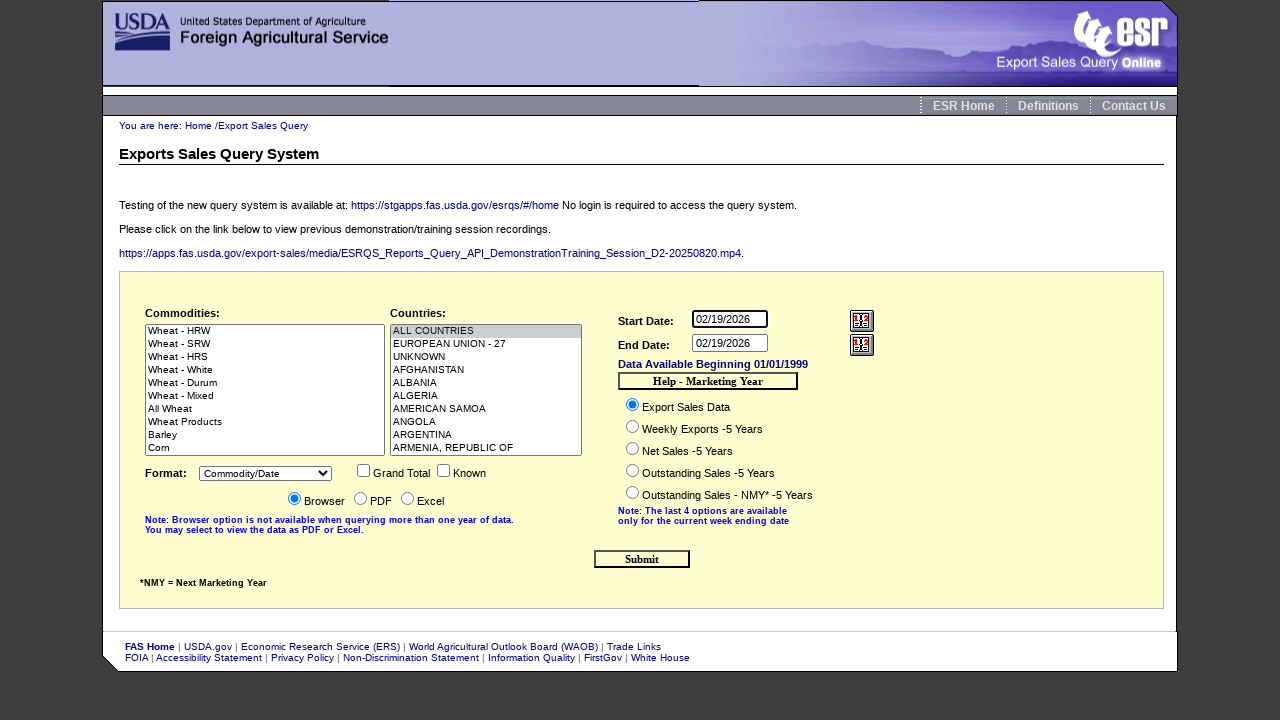

Selected commodity value 104 on select[name='ctl00$MainContent$lbCommodity']
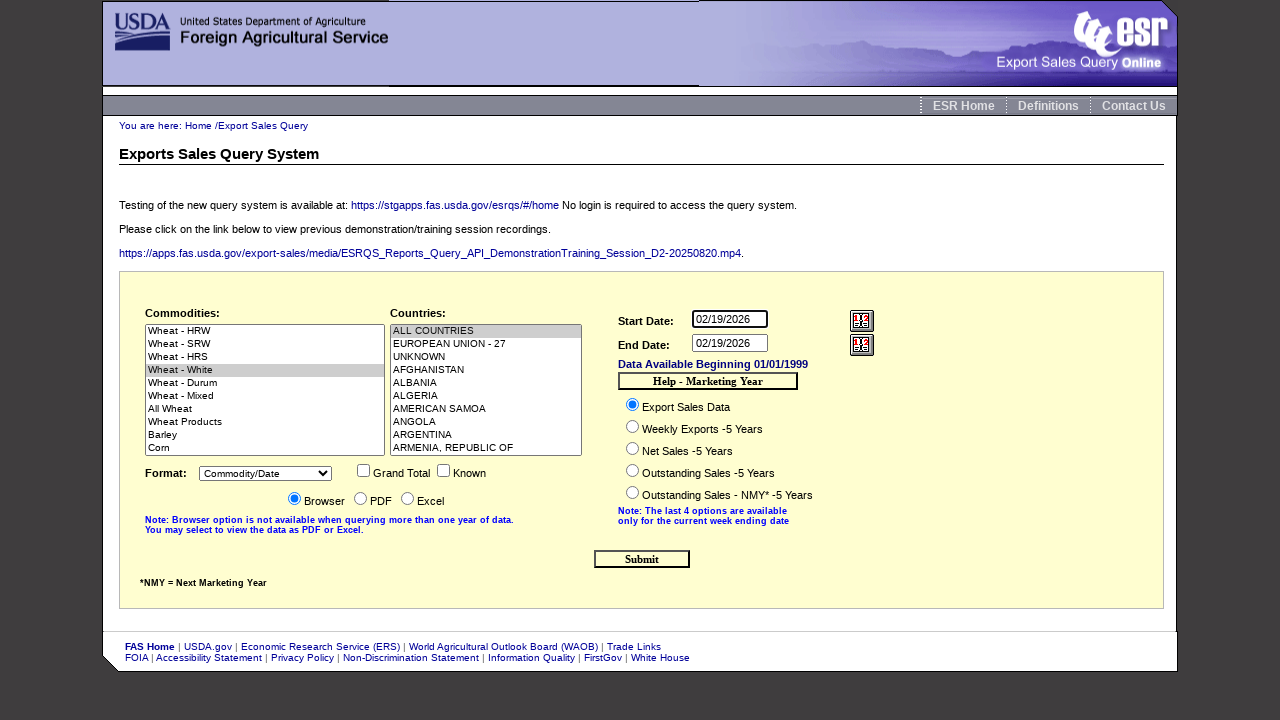

Deselected all options in country dropdown
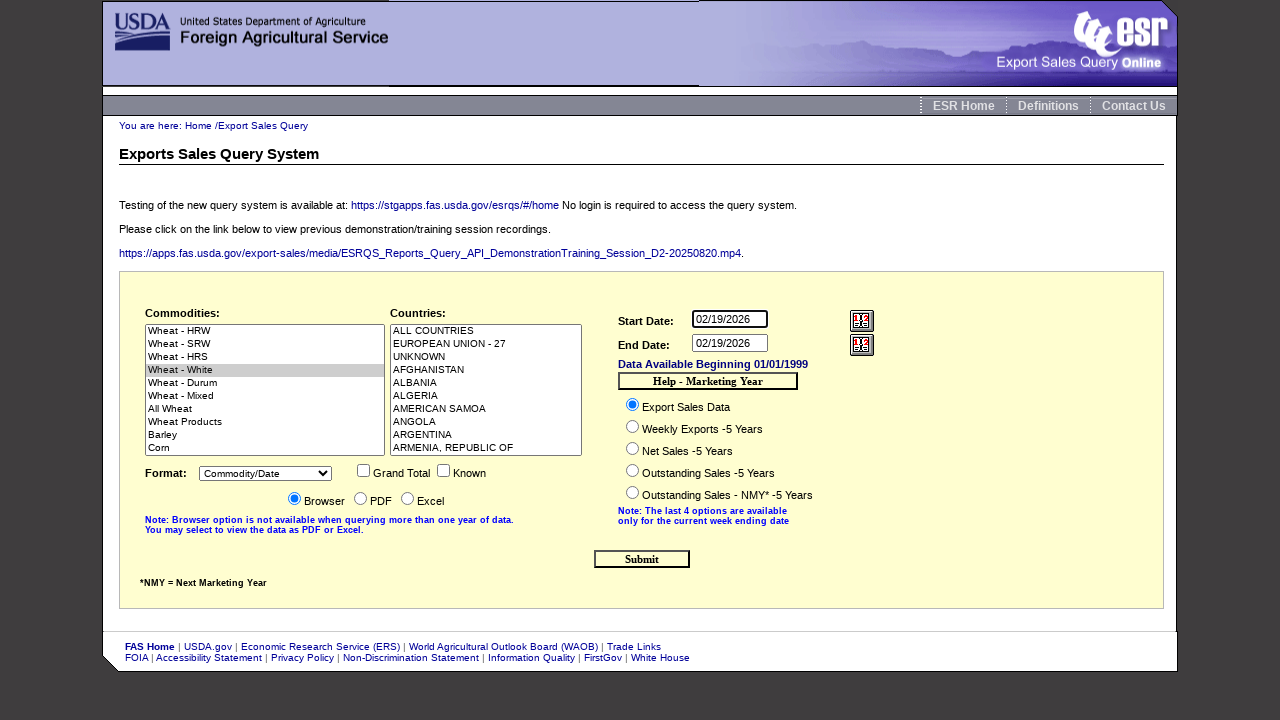

Located country dropdown element
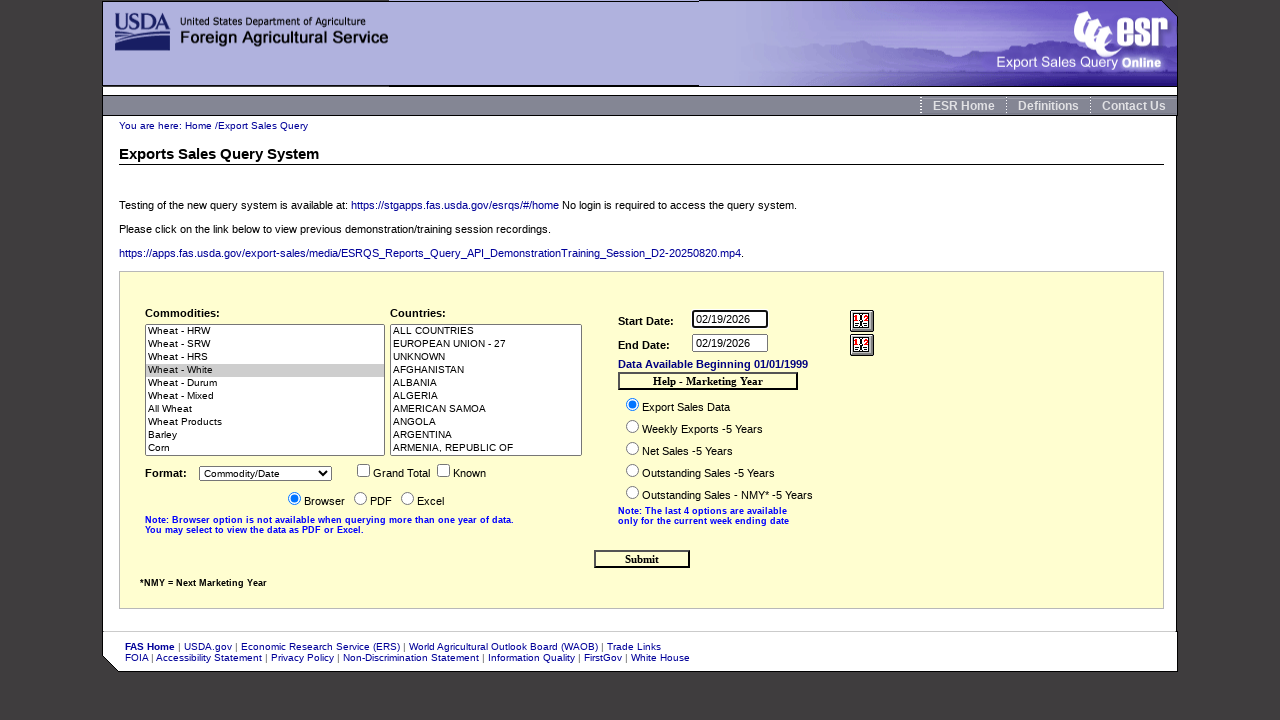

Selected country option 0:0 on select[name='ctl00$MainContent$lbCountry']
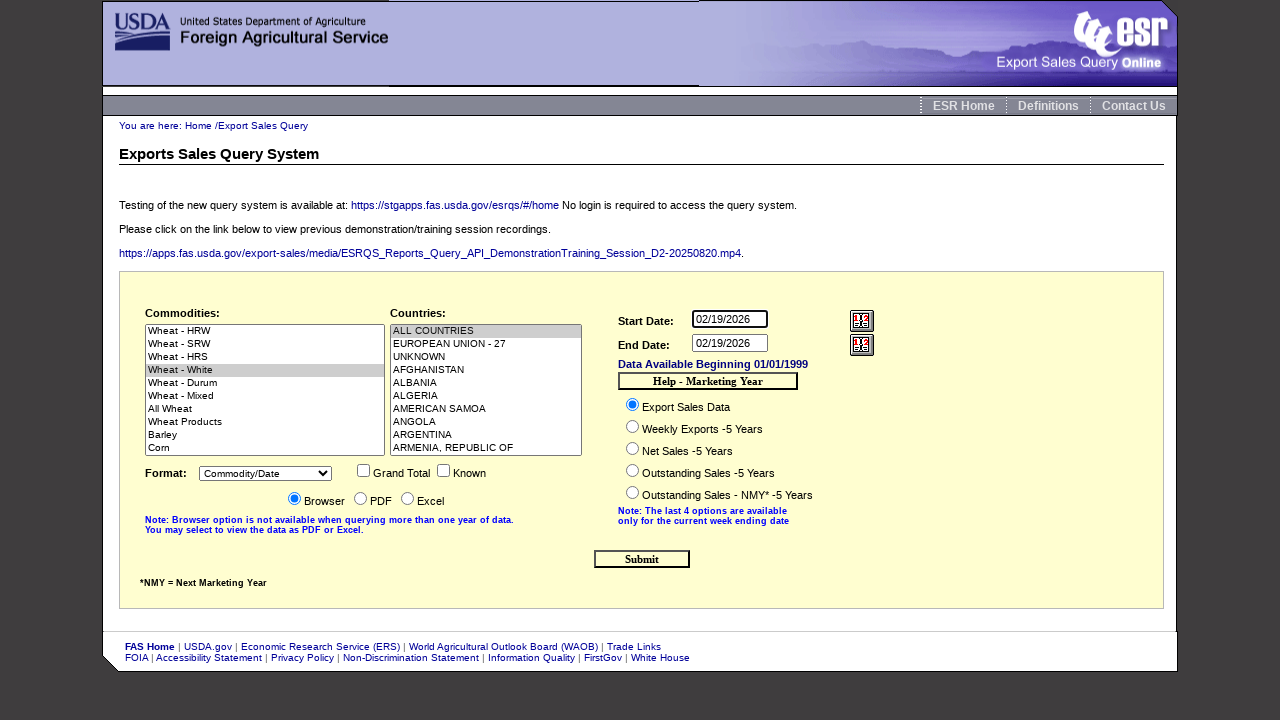

Selected download output format radio button at (407, 498) on #ctl00_MainContent_rblOutputType_2
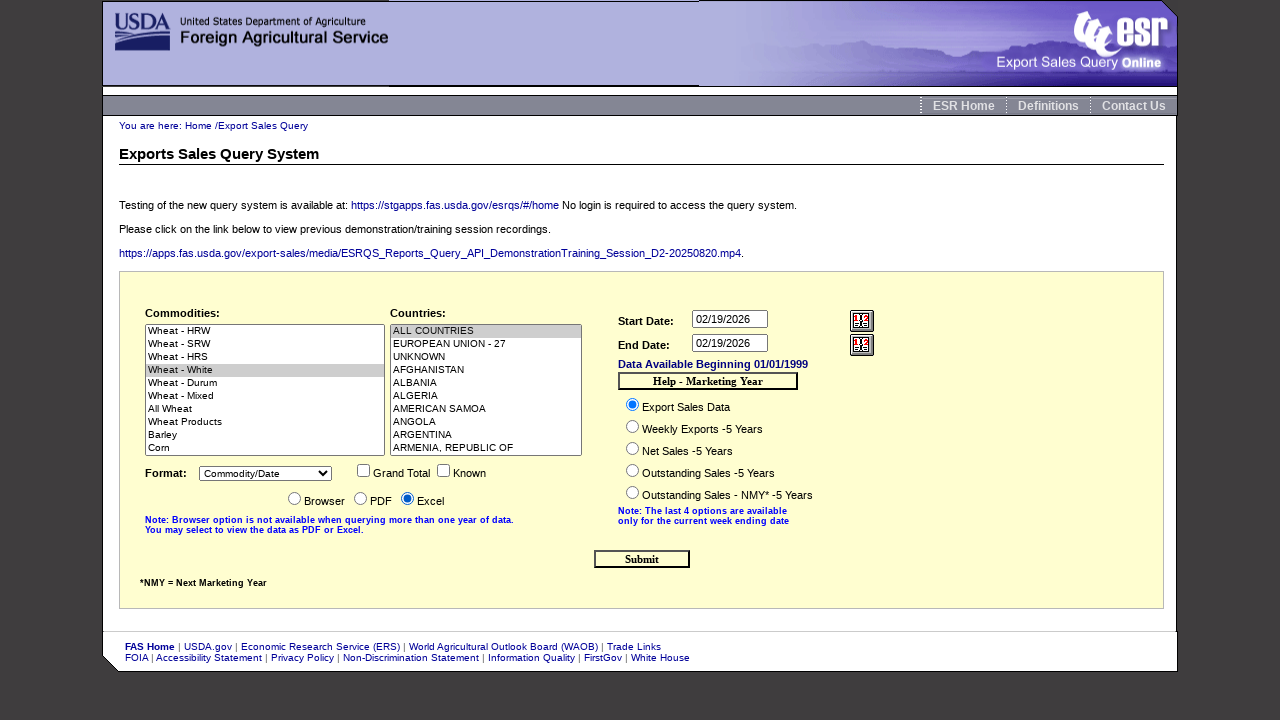

Clicked submit button to submit the form at (642, 559) on input[name='ctl00$MainContent$btnSubmit']
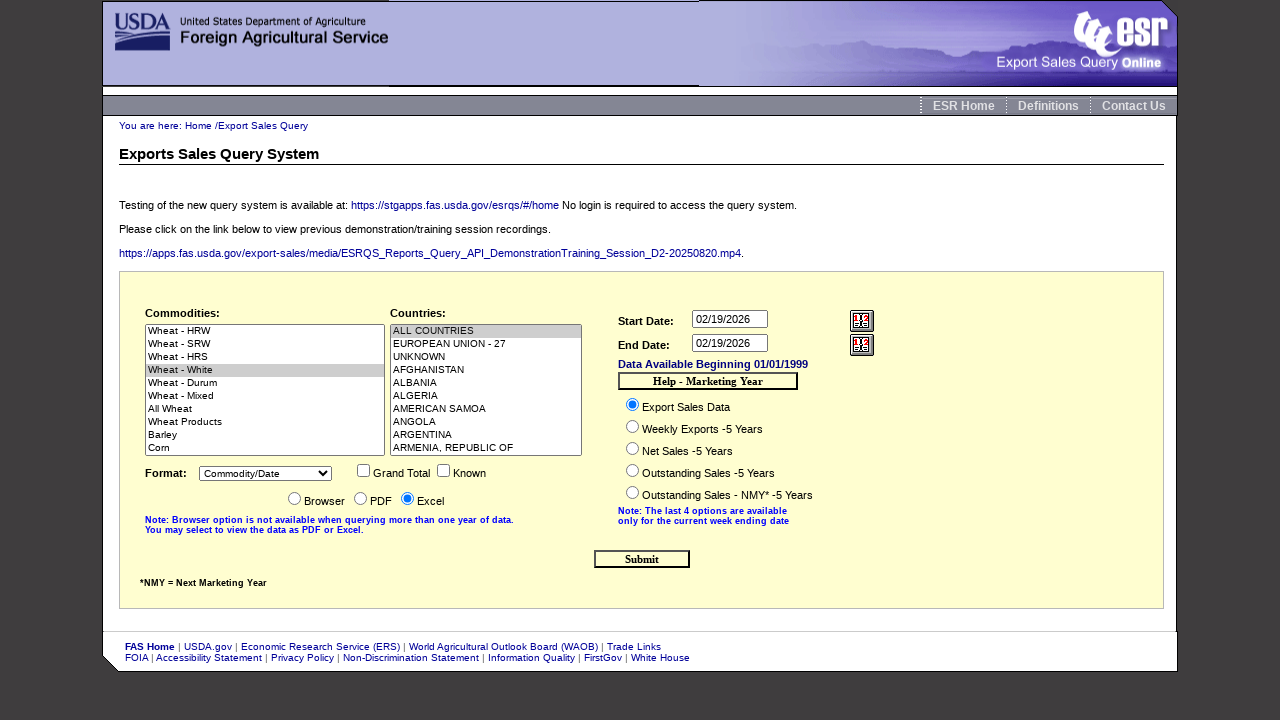

Form submitted and page finished loading
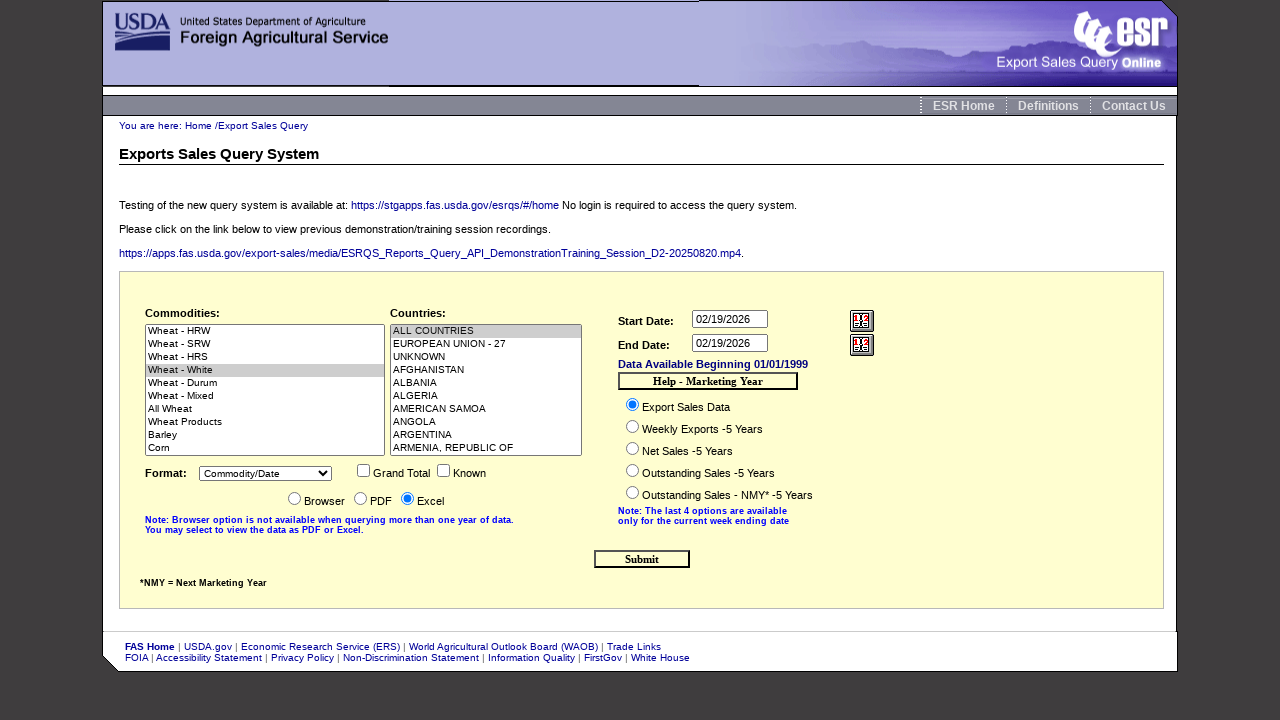

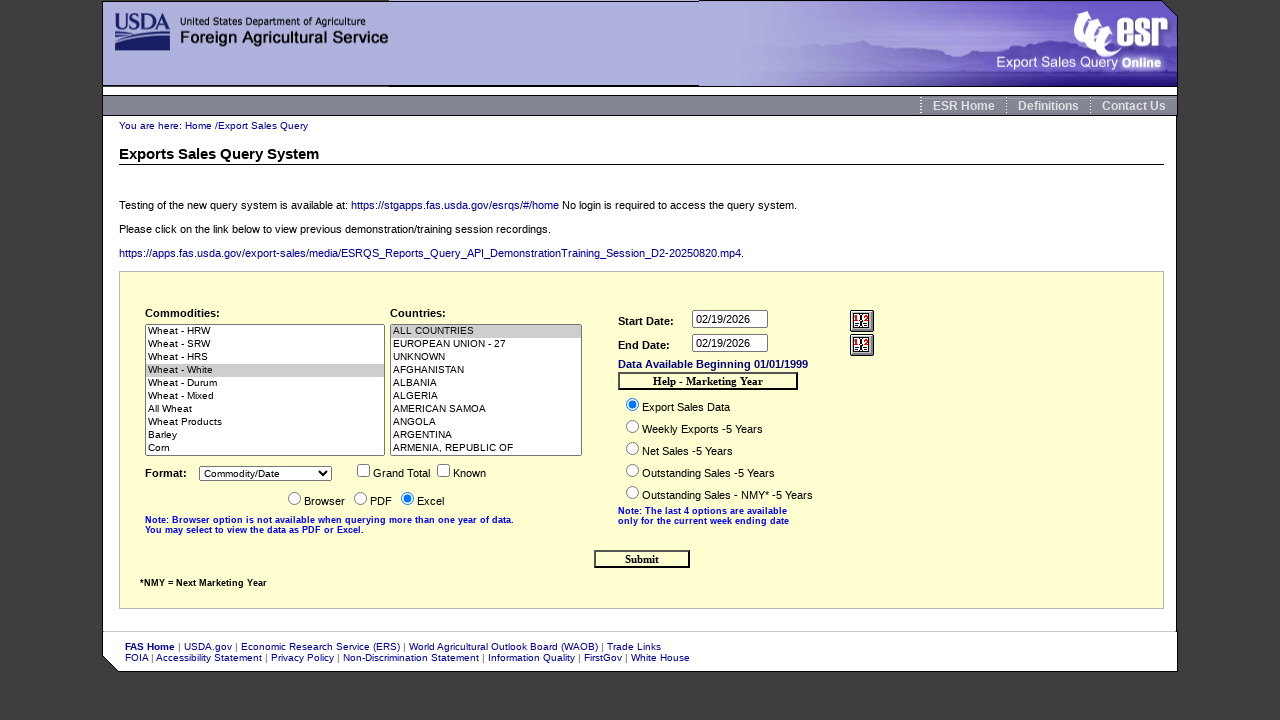